Tests Expedia flight search by clicking on the flights tab and entering departure and destination airports for a roundtrip flight search.

Starting URL: https://www.expedia.com/

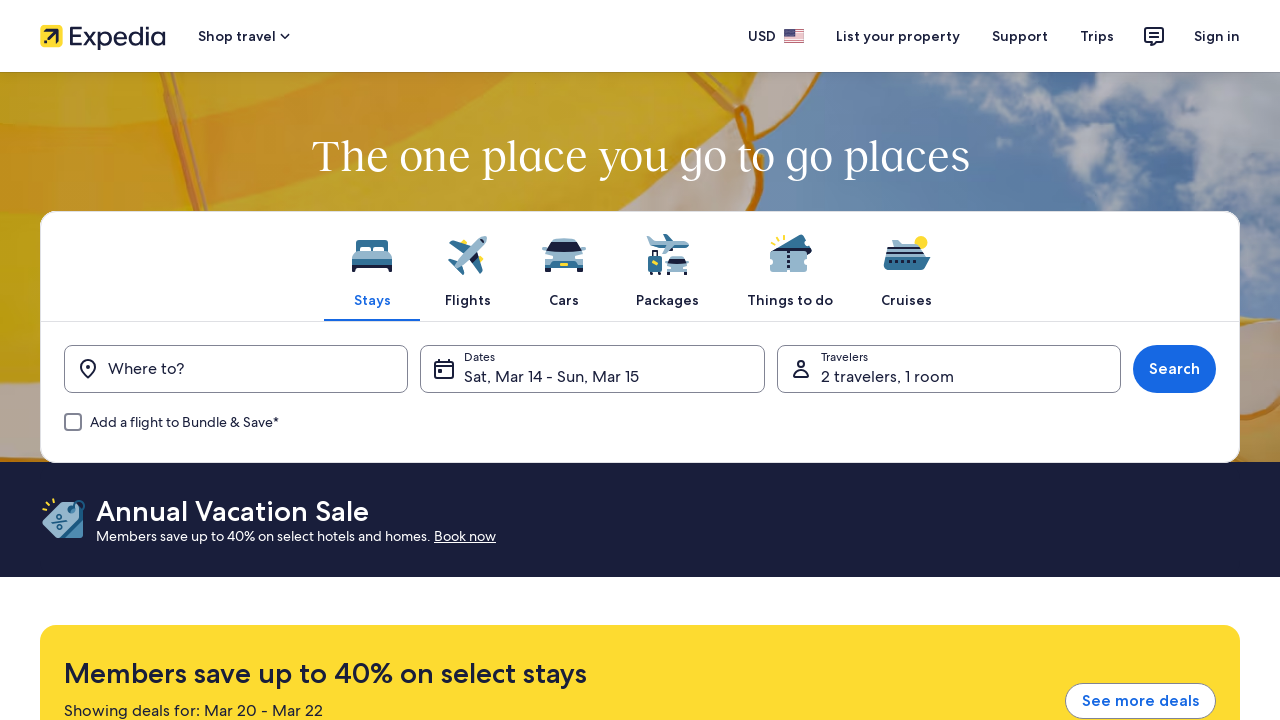

Clicked on Flights tab at (468, 266) on li:nth-child(2) > a[role="tab"]
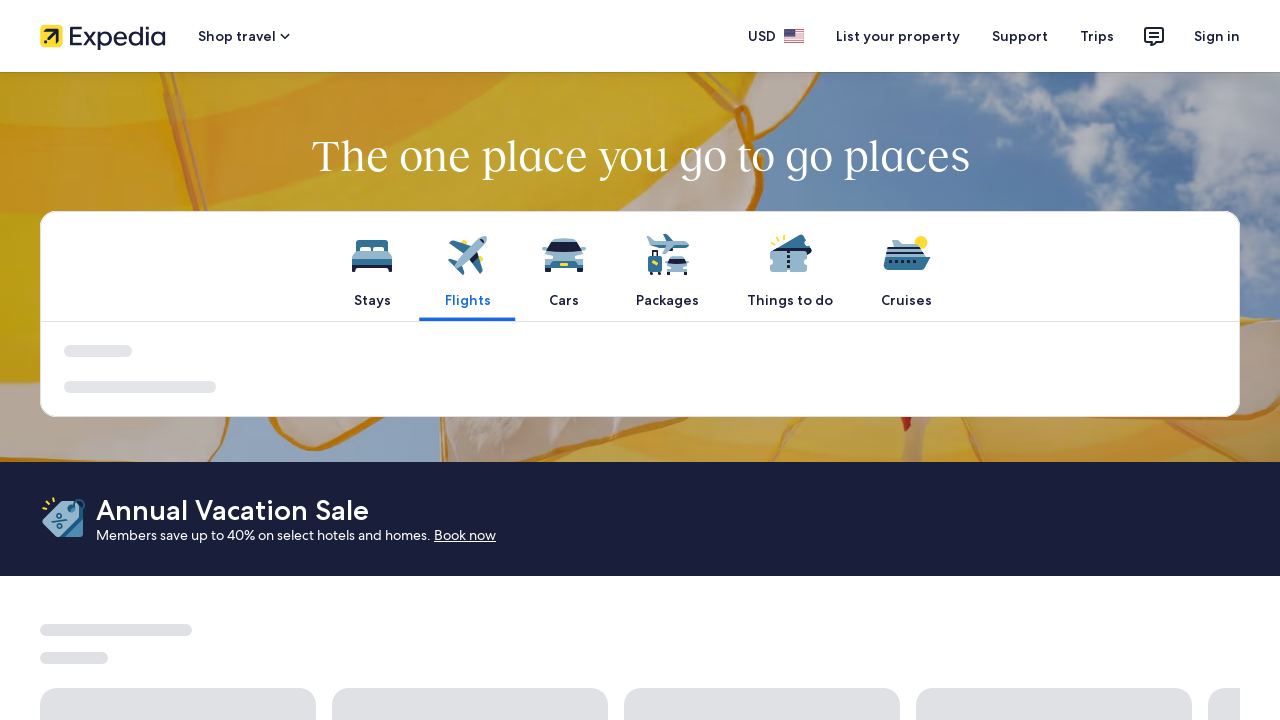

Waited 2 seconds for flight search form to load
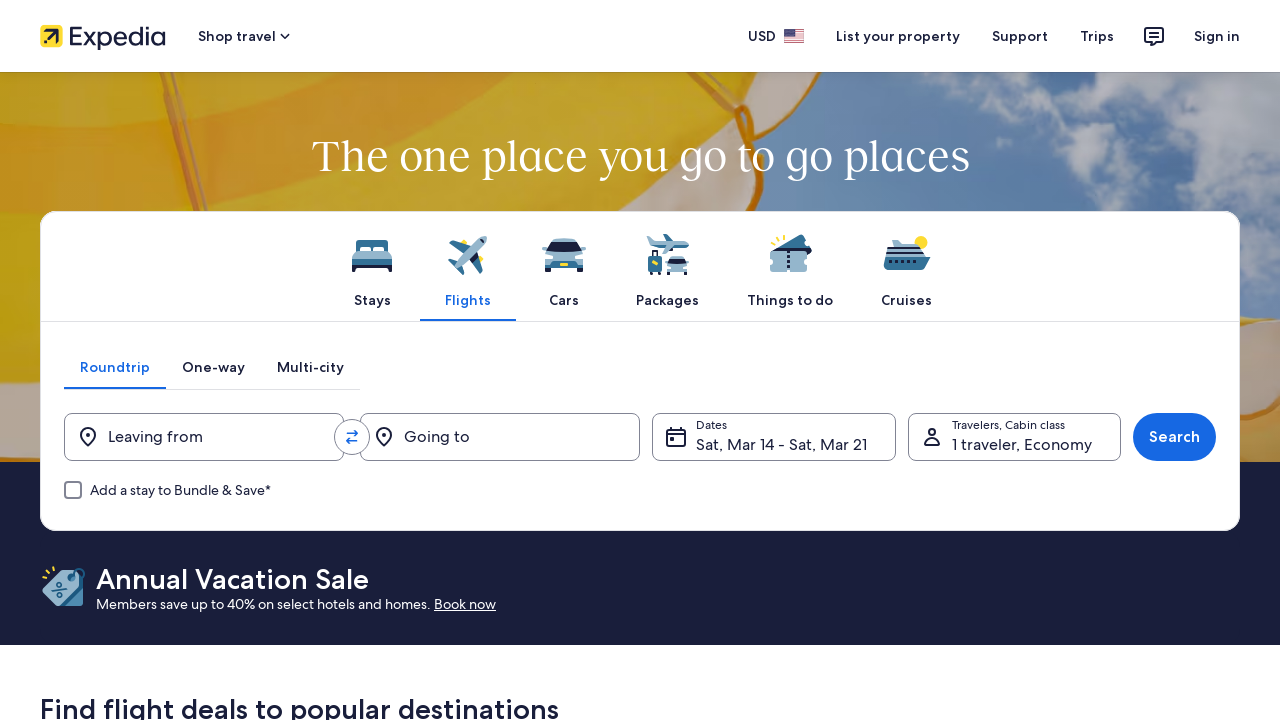

Clicked on departure/origin field button at (204, 437) on button[aria-label*="Leaving from"]
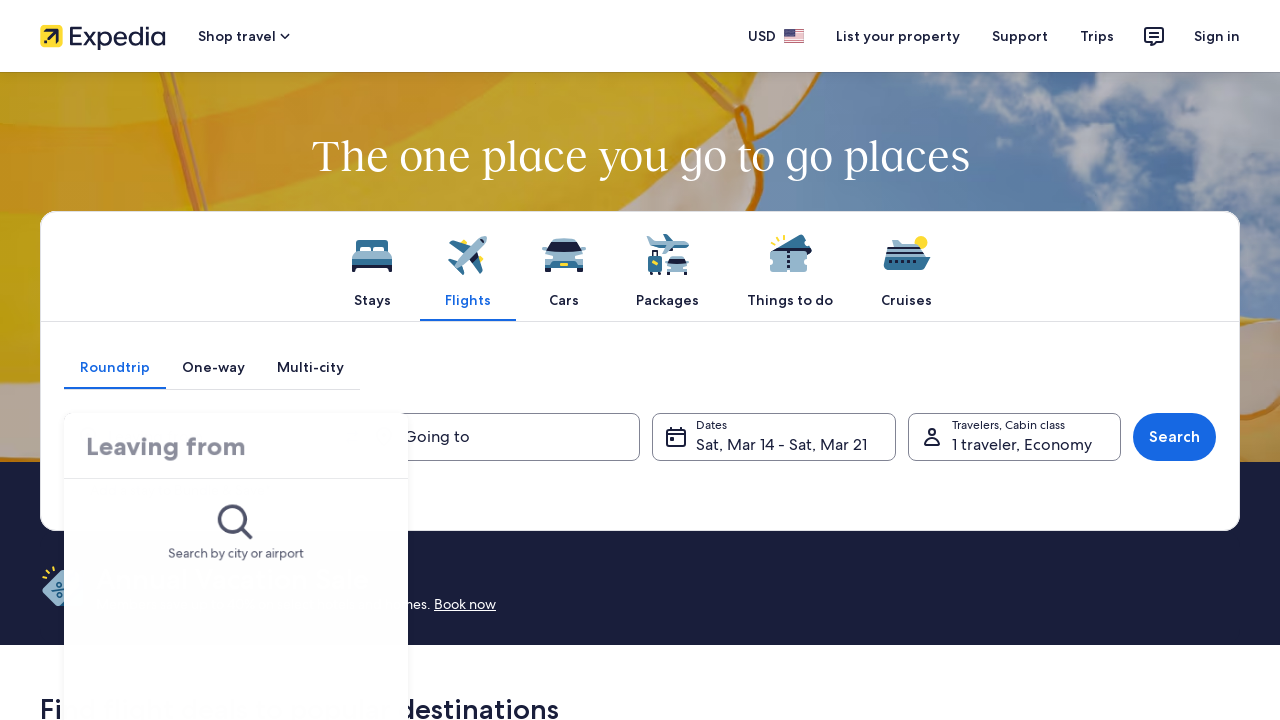

Entered departure airport: Indore (IDR-Devi Ahilyabai Holkar Intl.) on input[placeholder*="Leaving from"]
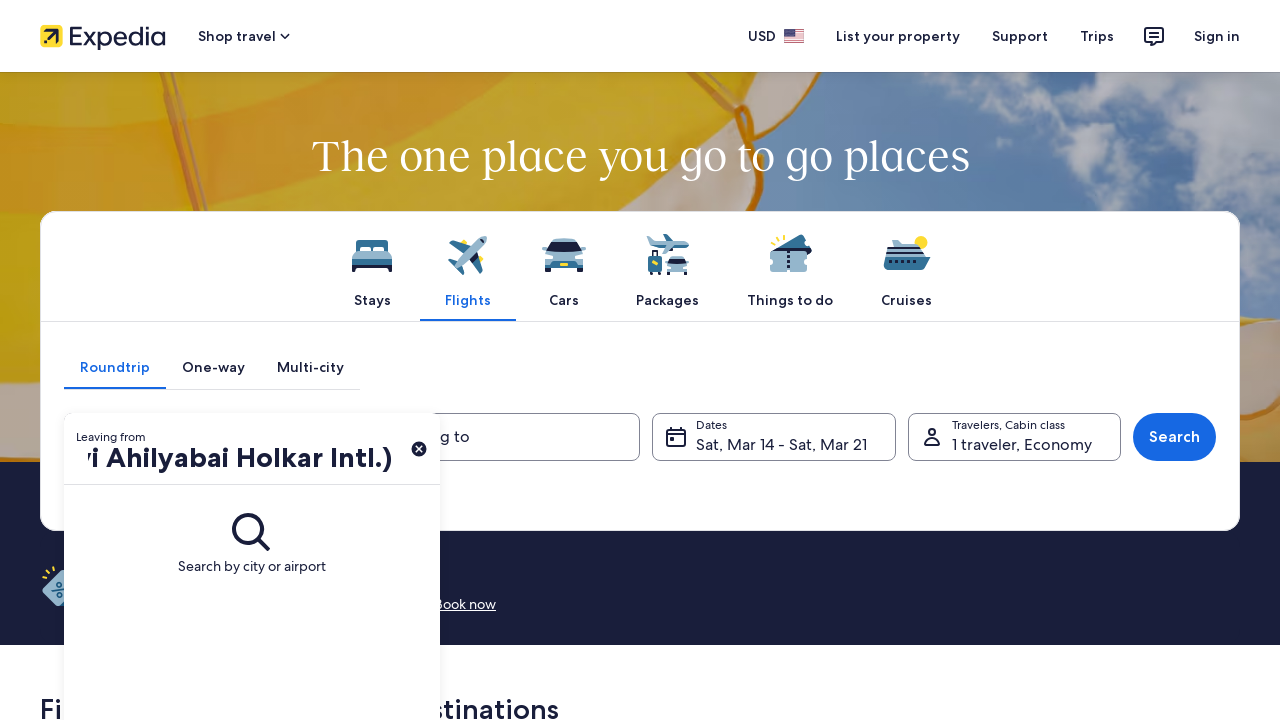

Waited 1 second for departure suggestions to appear
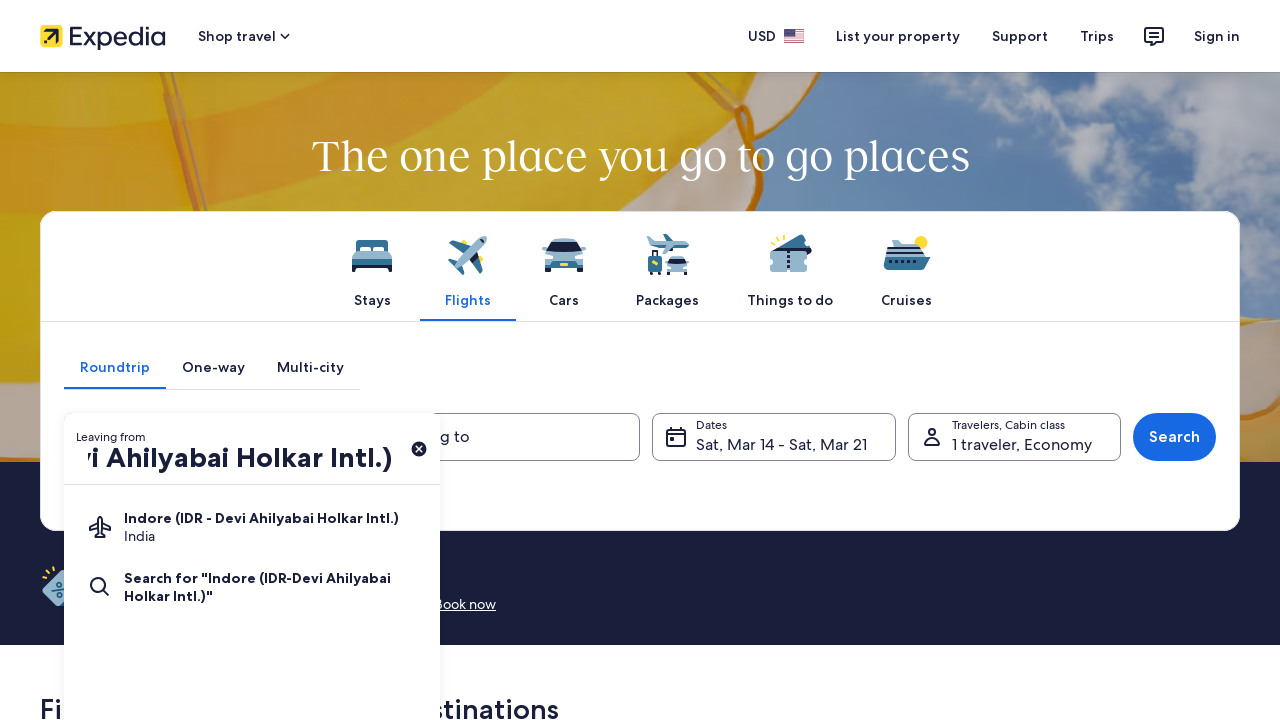

Pressed Enter to confirm departure airport selection
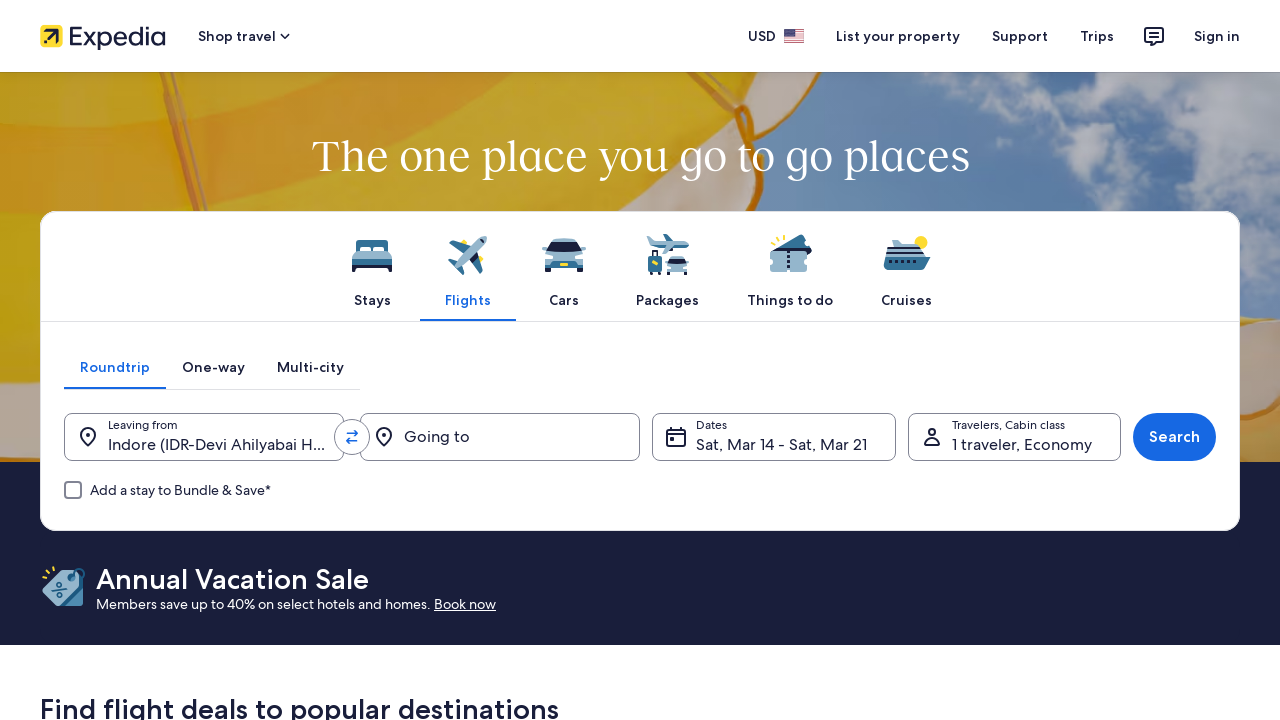

Clicked on destination/arrival field button at (500, 437) on button[aria-label*="Going to"]
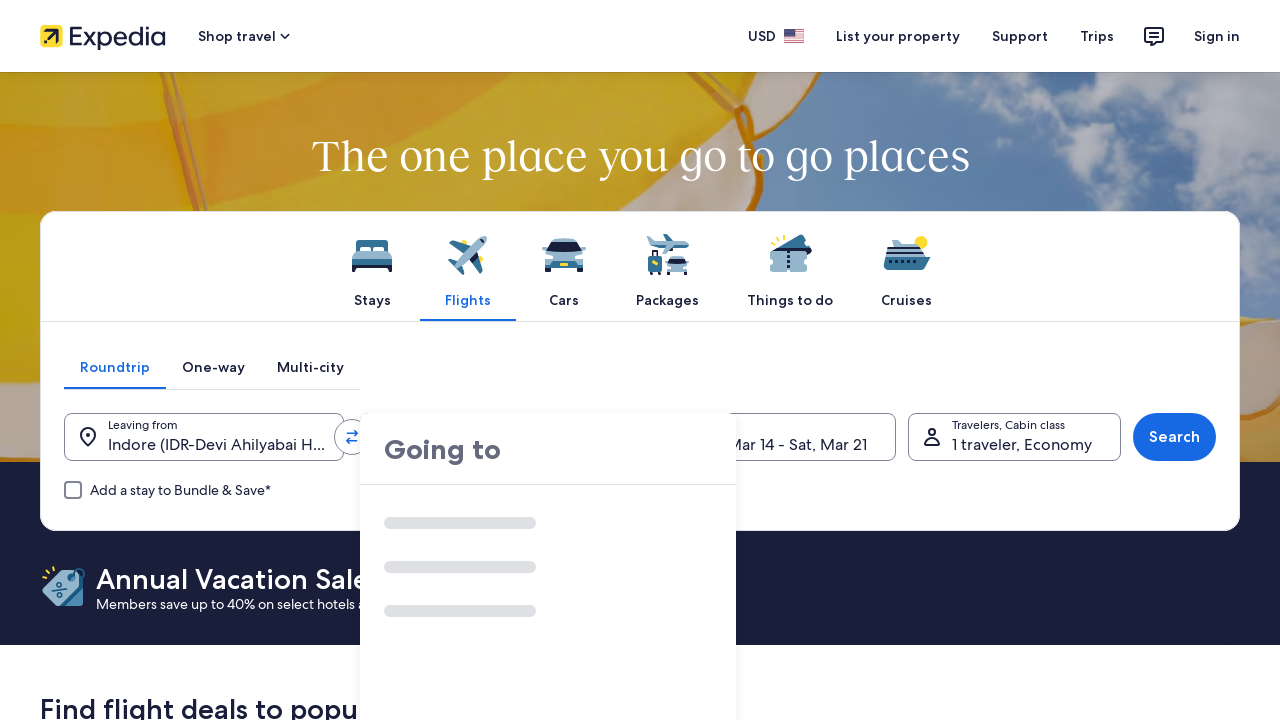

Entered destination airport: New York (NYC-All Airports) on input[placeholder*="Going to"]
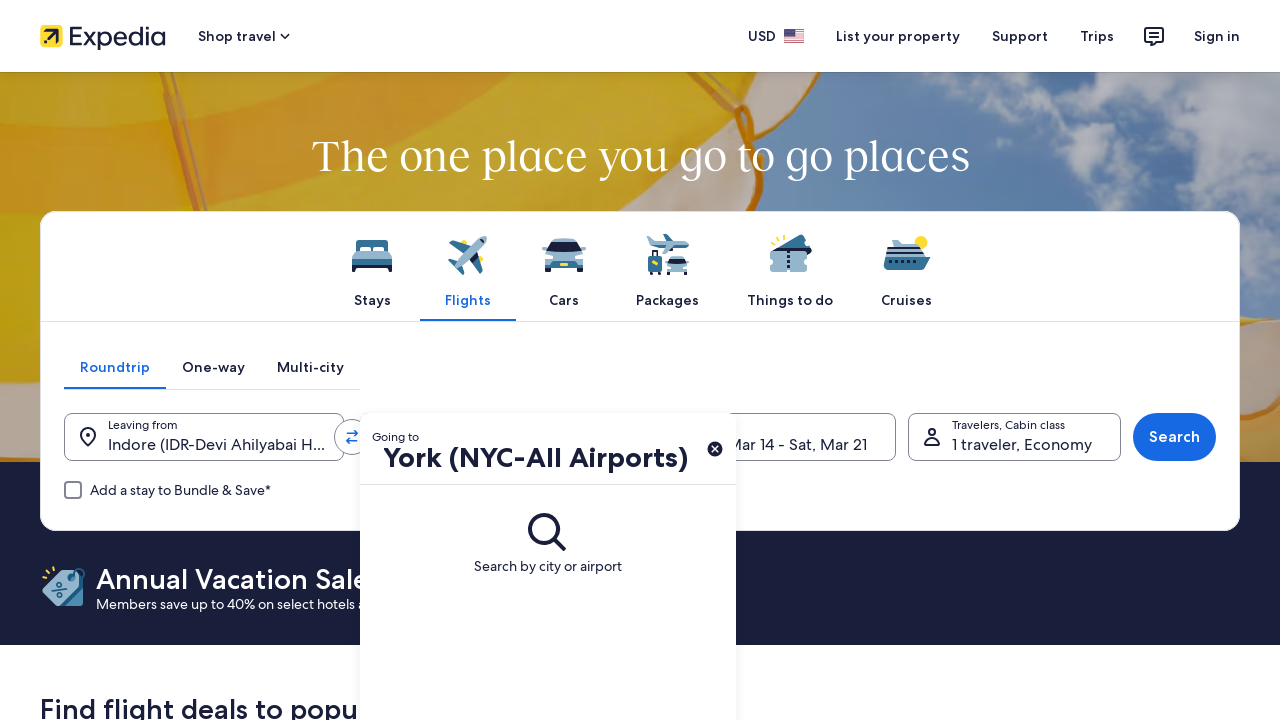

Waited 1 second for destination suggestions to appear
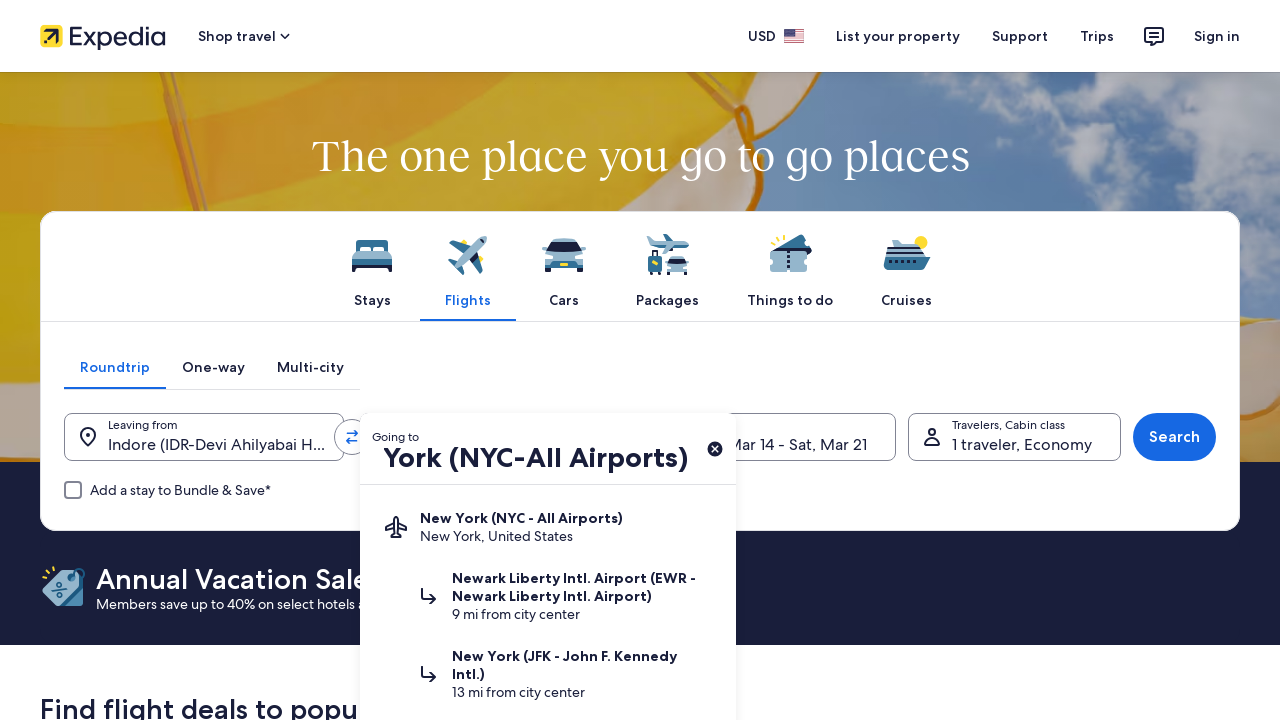

Pressed Enter to confirm destination airport selection
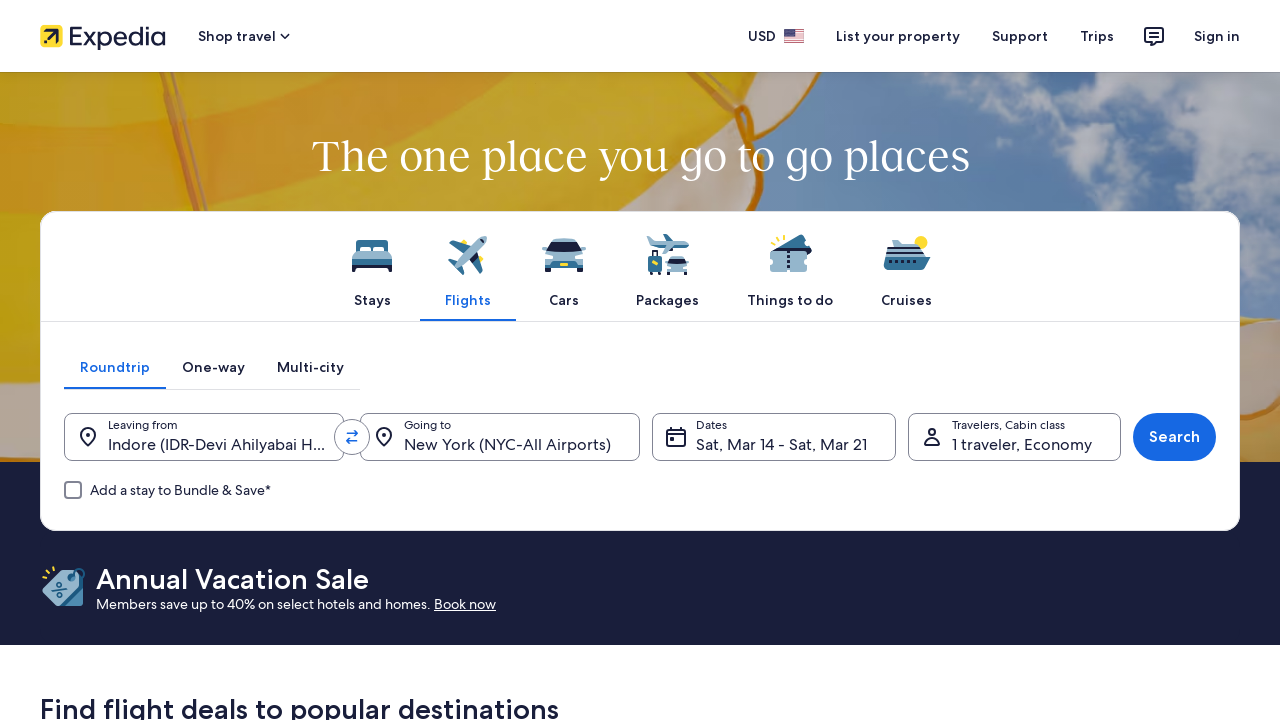

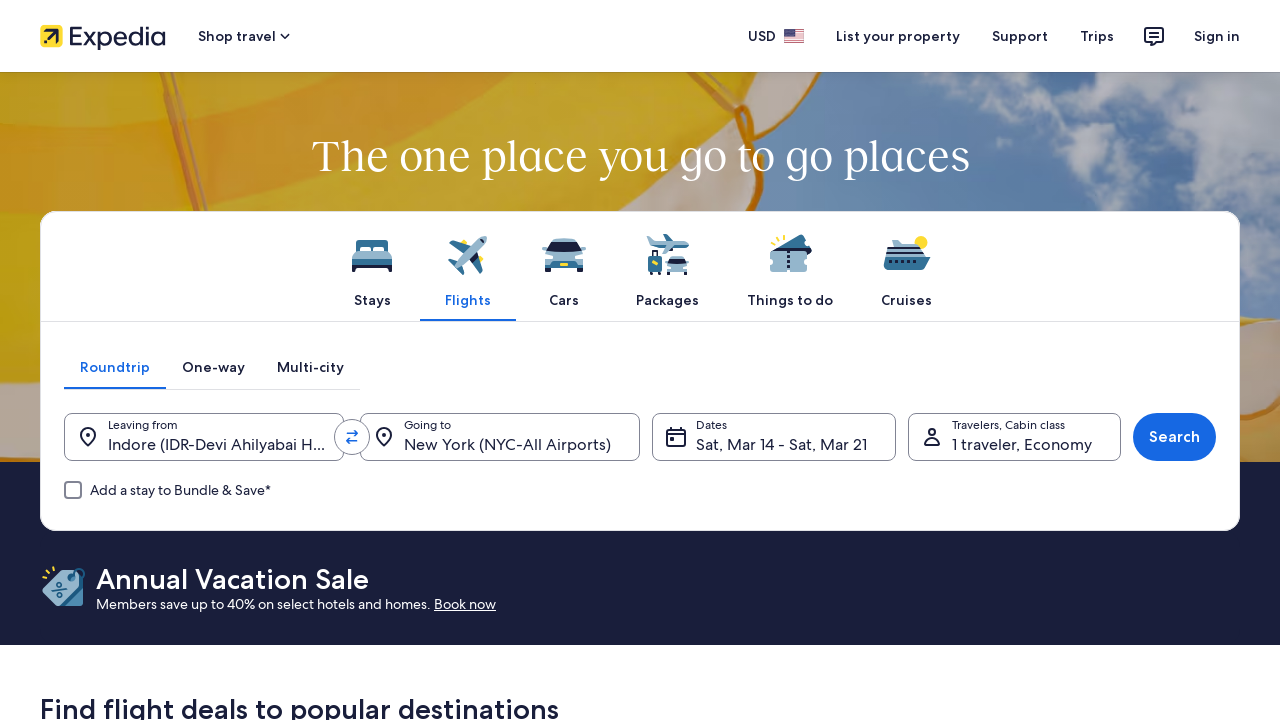